Tests iframe interaction on W3Schools tryit editor by switching to iframe, clicking a button inside it, then switching back to main frame to change theme

Starting URL: https://www.w3schools.com/js/tryit.asp?filename=tryjs_myfirst

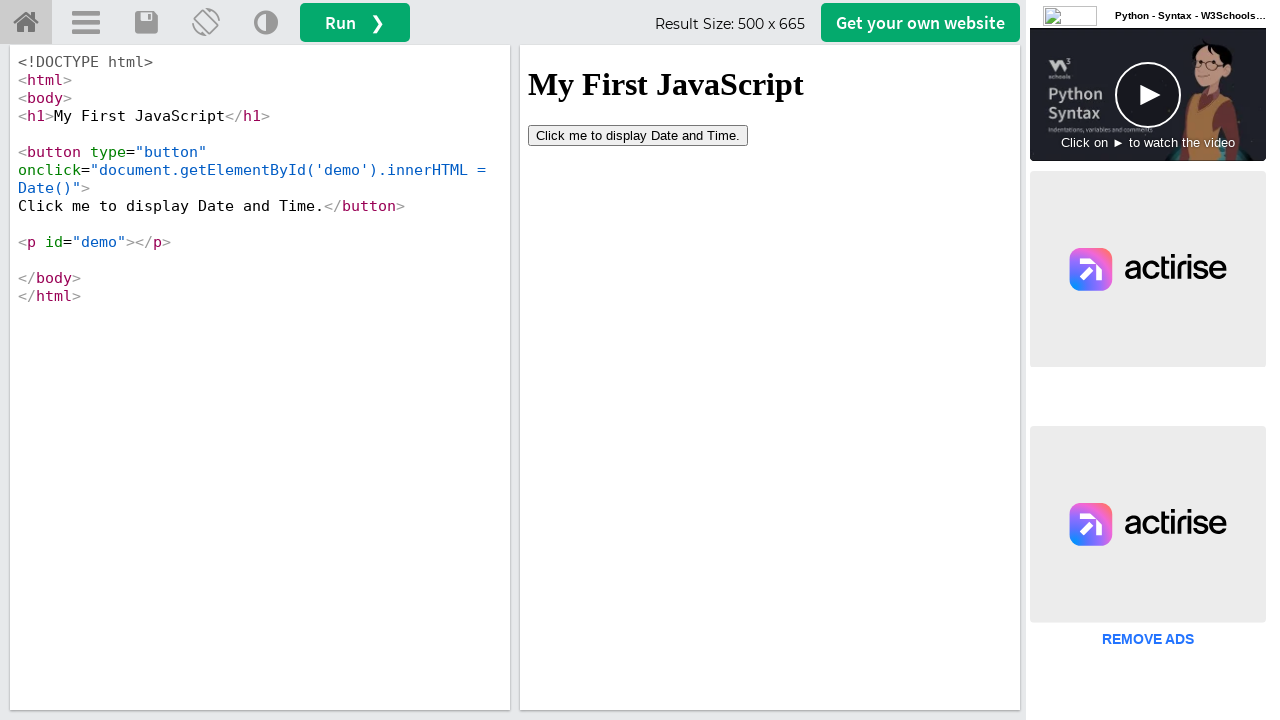

Located iframeResult iframe
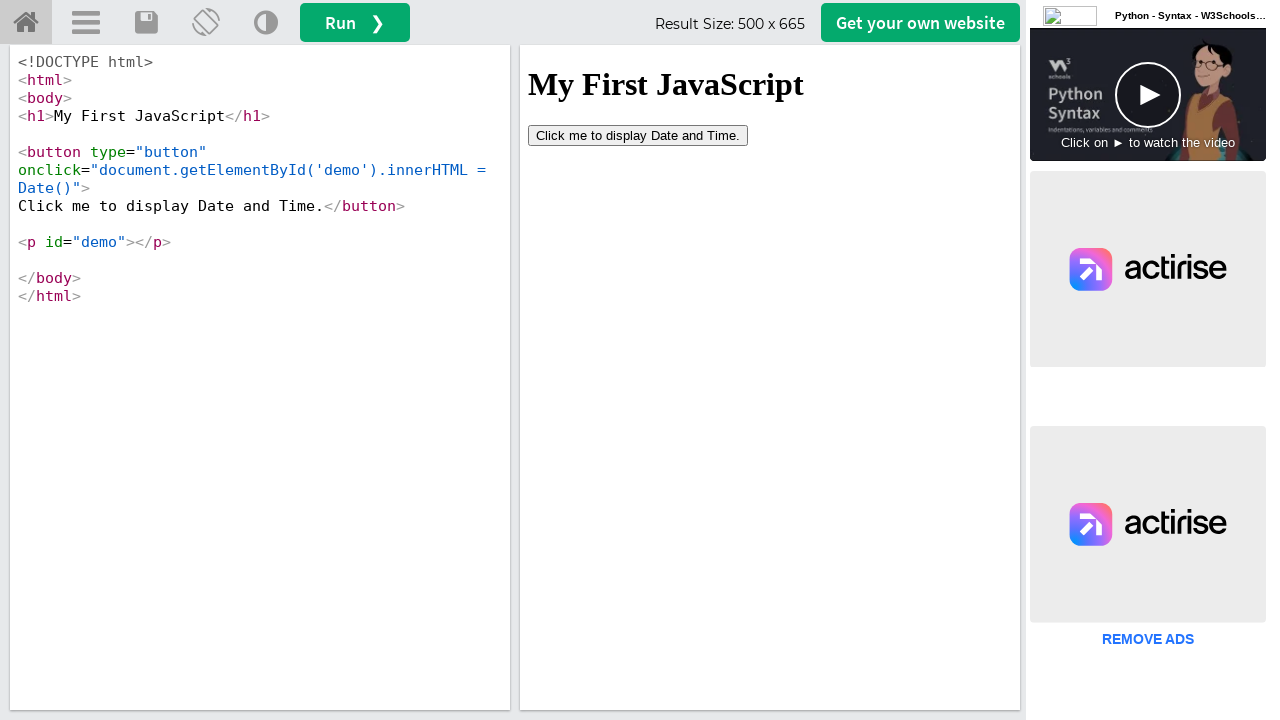

Clicked button inside iframe at (638, 135) on button[type='button']
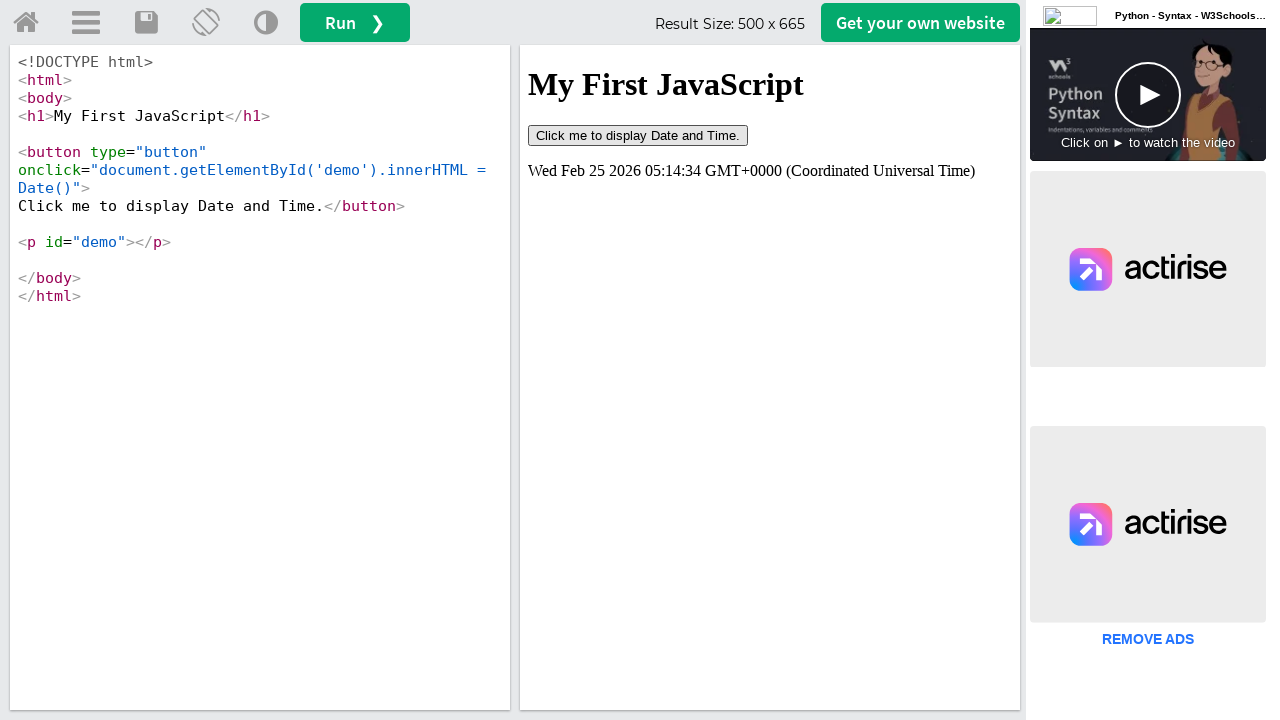

Clicked Change Theme button in main frame at (266, 23) on (//a[@title='Change Theme'])[1]
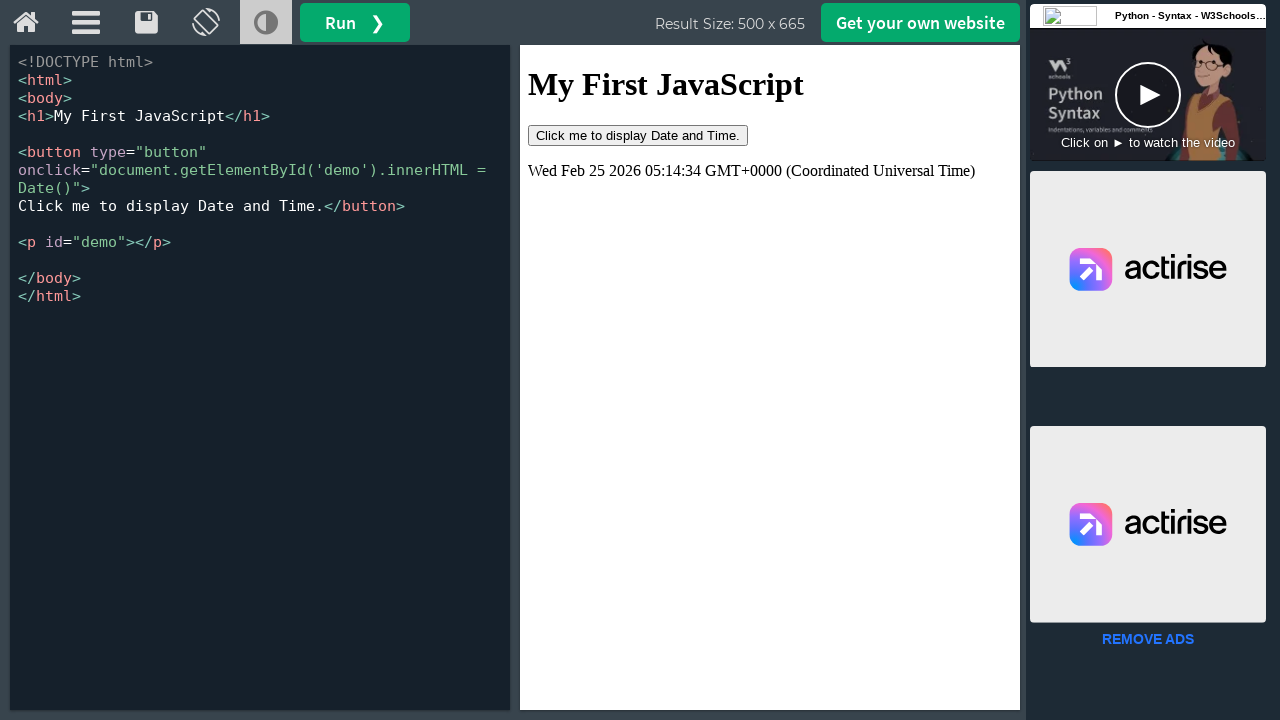

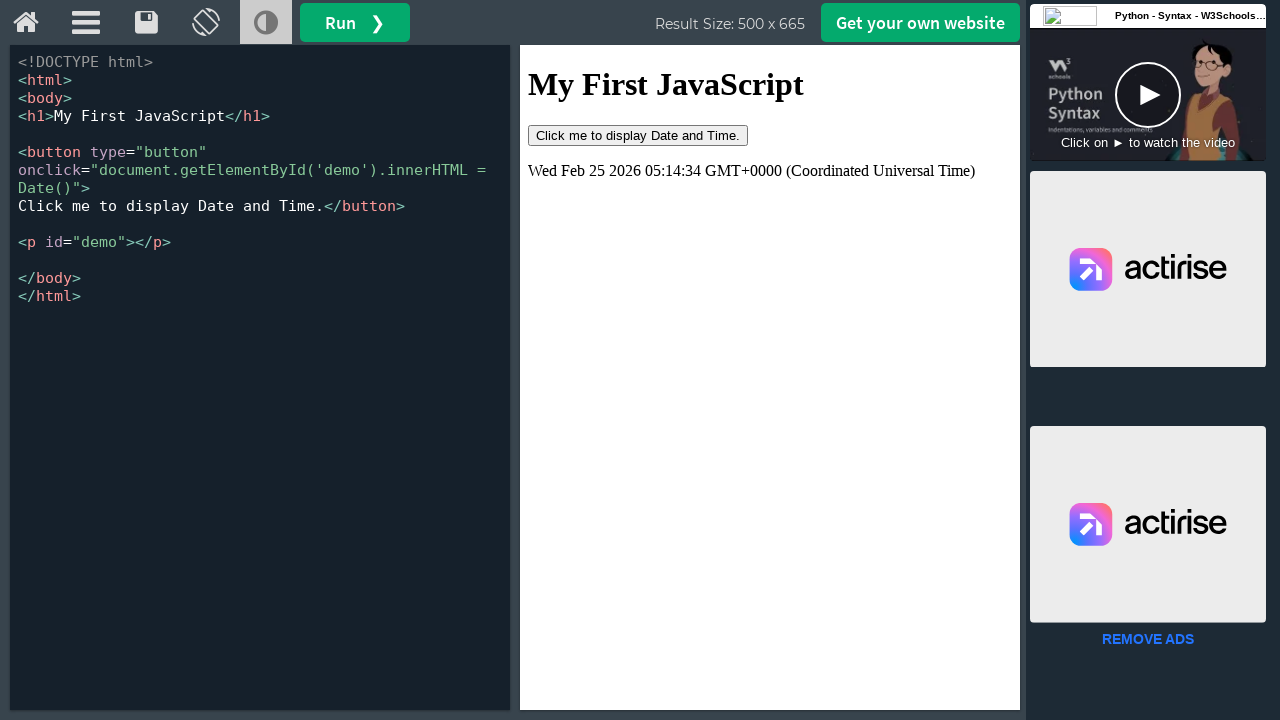